Tests hover functionality by hovering over an avatar image and verifying that the additional user information caption becomes visible.

Starting URL: http://the-internet.herokuapp.com/hovers

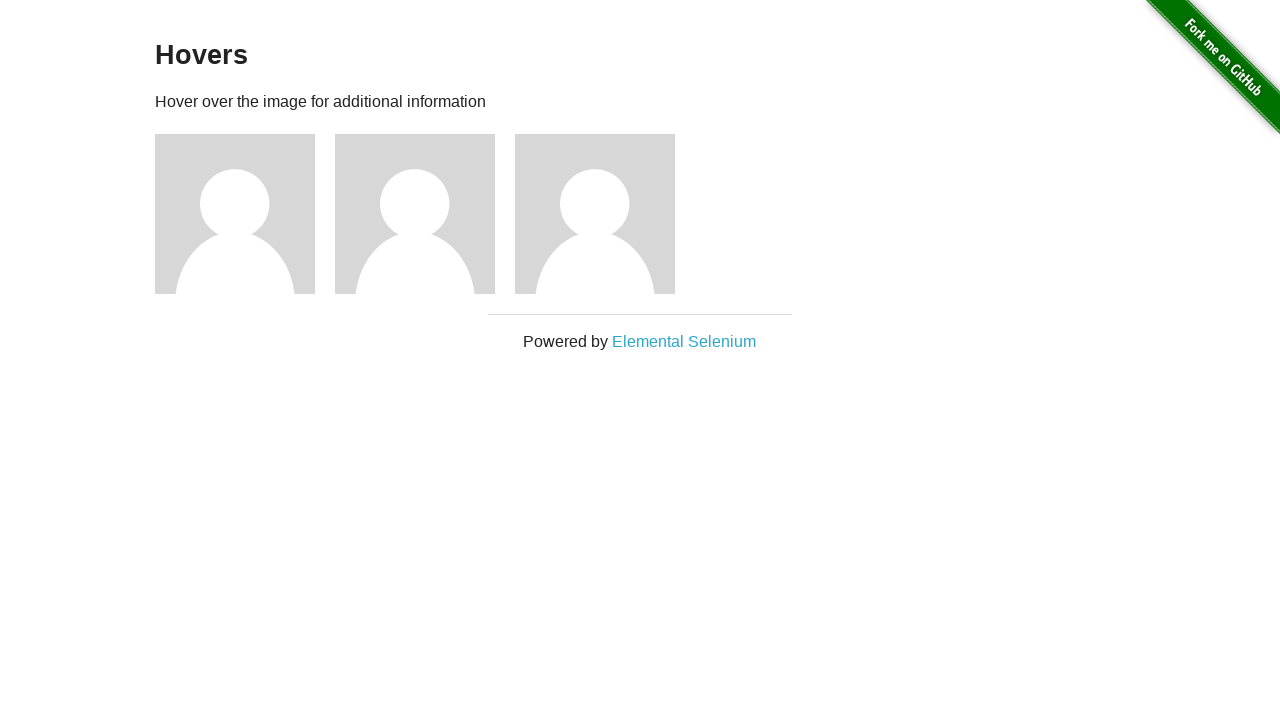

Located the first avatar figure element
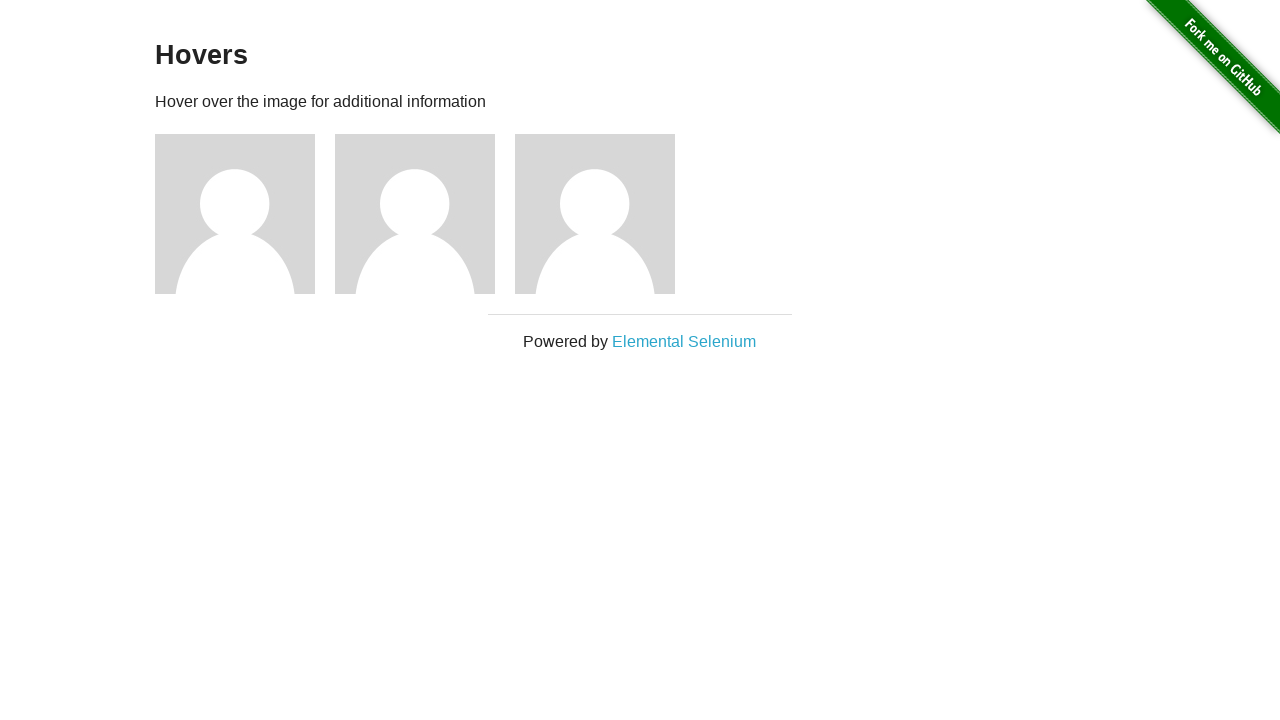

Hovered over the avatar image at (245, 214) on .figure >> nth=0
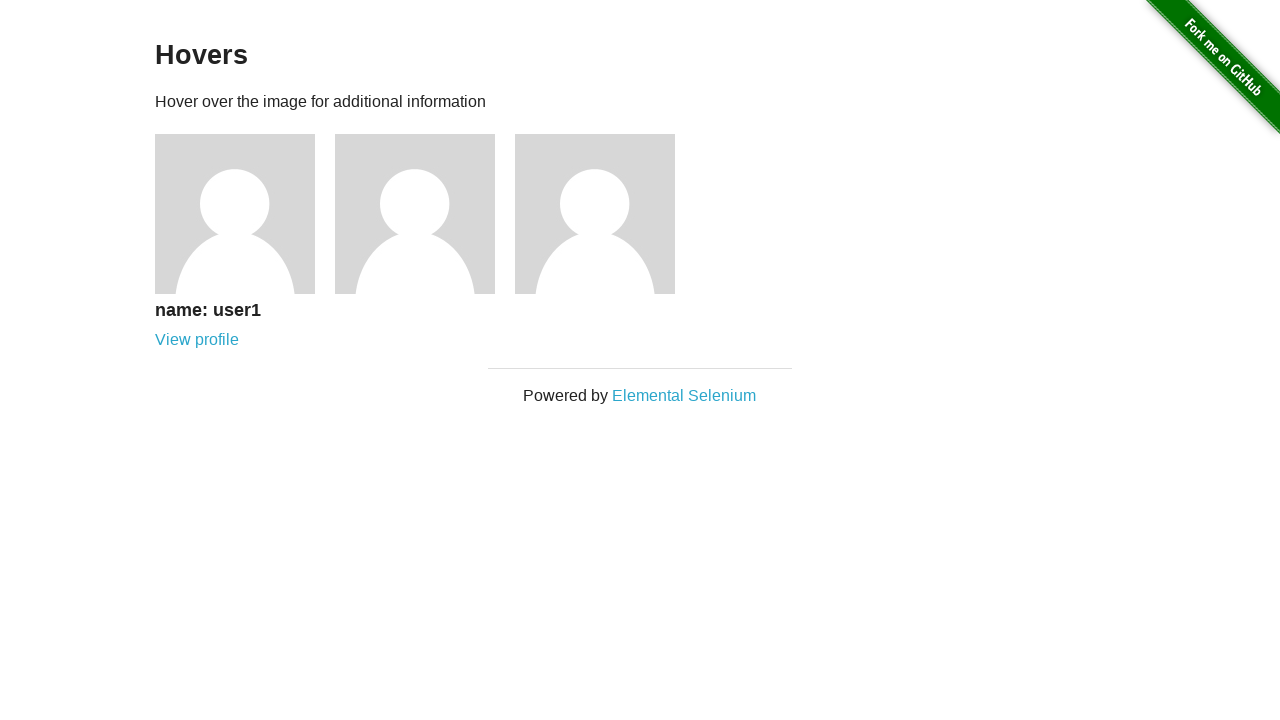

User information caption became visible
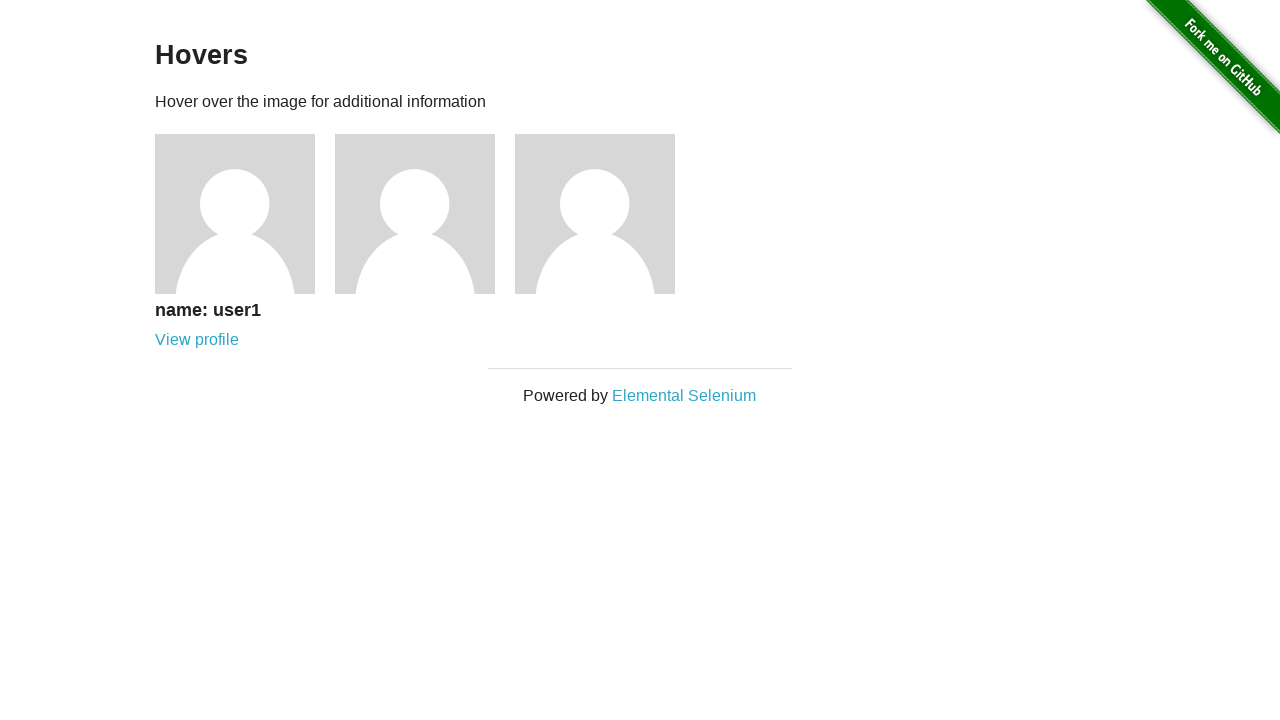

Verified that caption is visible - assertion passed
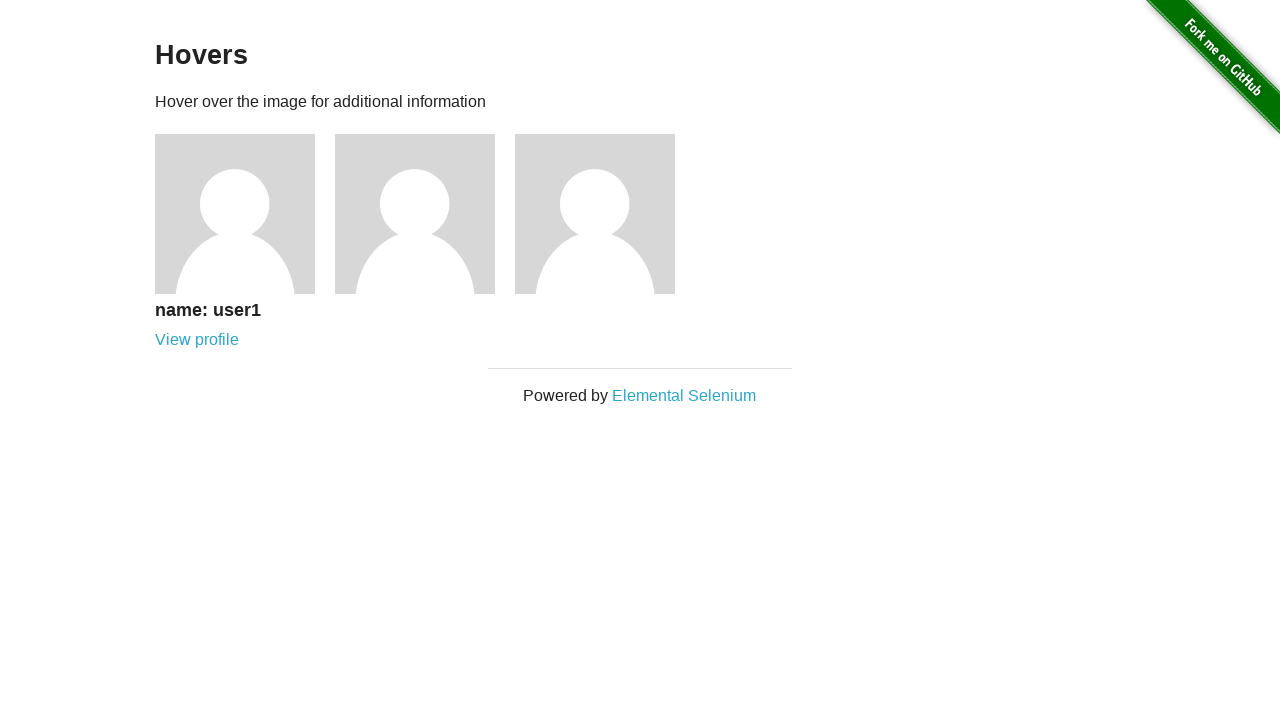

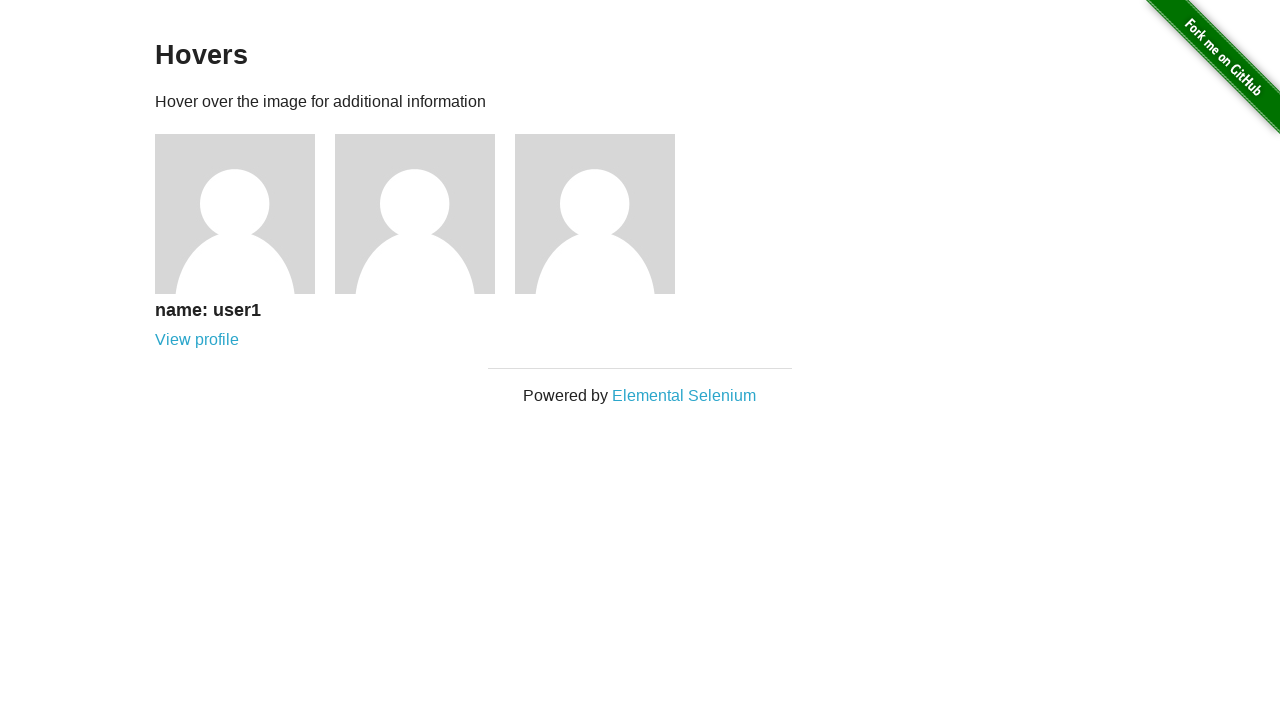